Tests the add/remove elements functionality by clicking the "Add Element" button to create a "Delete" button, verifying it appears, then clicking "Delete" to remove it and verifying the element is no longer displayed.

Starting URL: https://practice.cydeo.com/add_remove_elements/

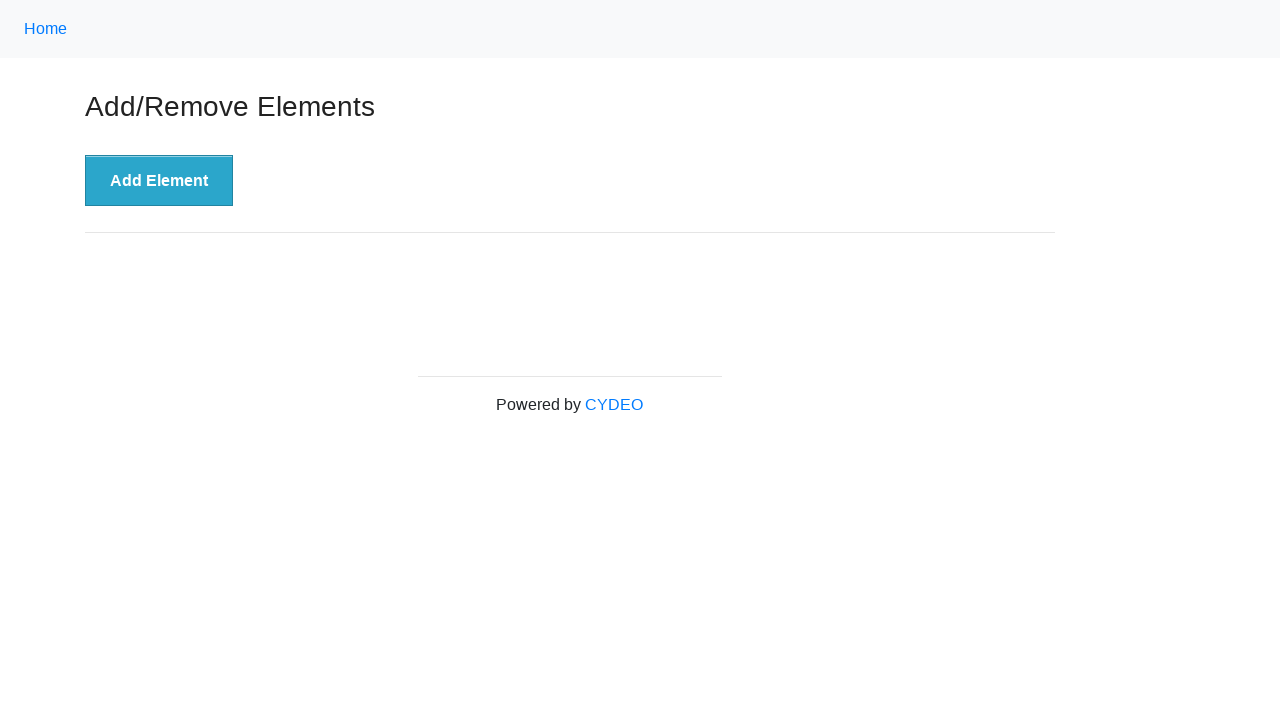

Clicked 'Add Element' button at (159, 181) on xpath=//button[.='Add Element']
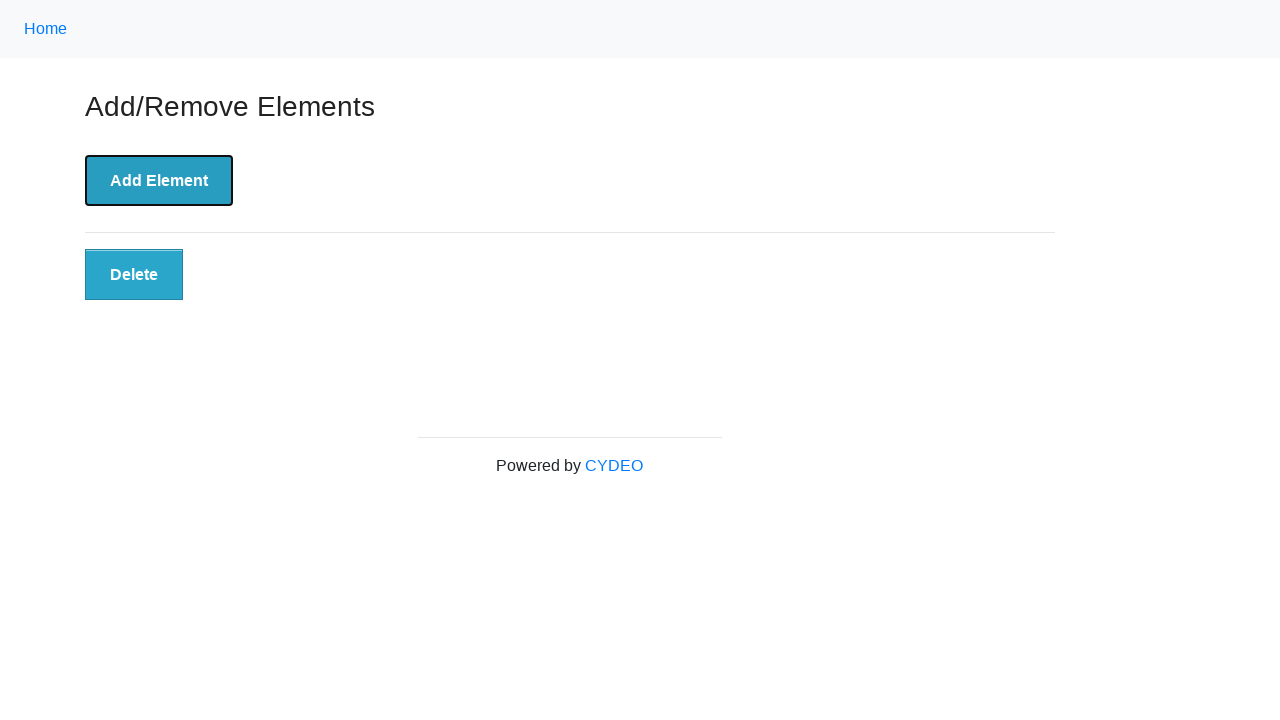

Delete button appeared and is visible
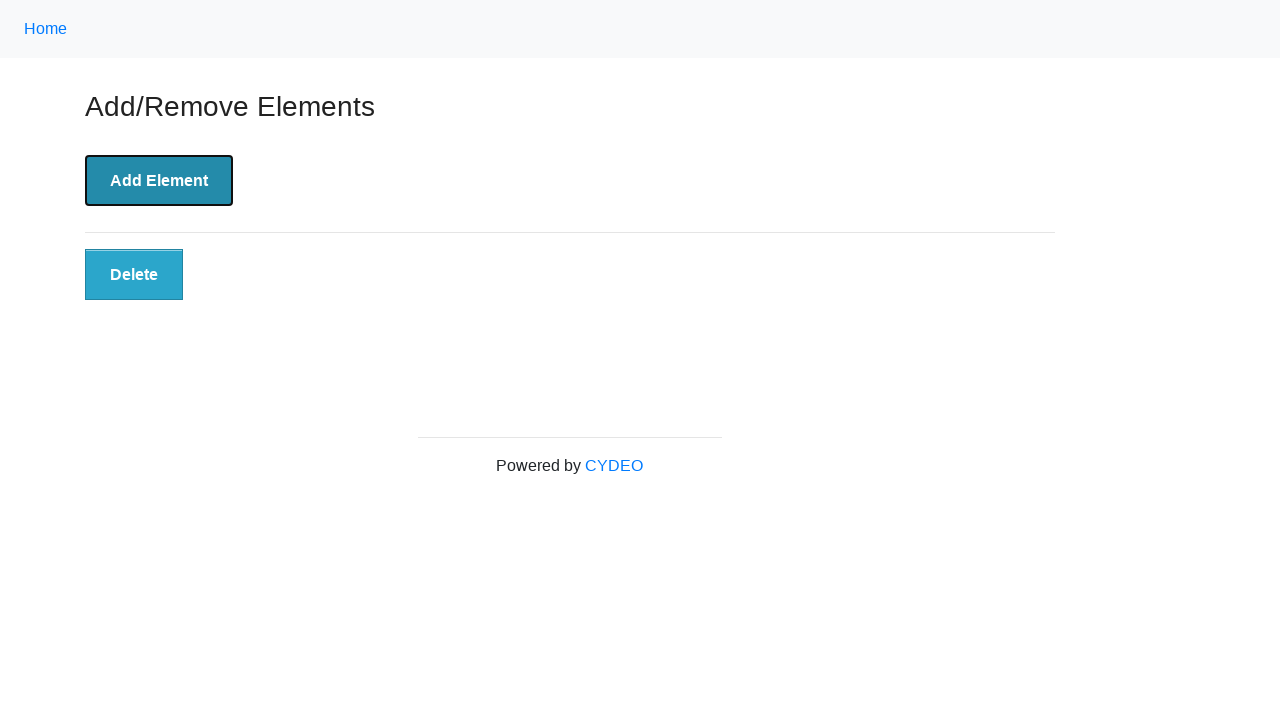

Asserted that Delete button is visible
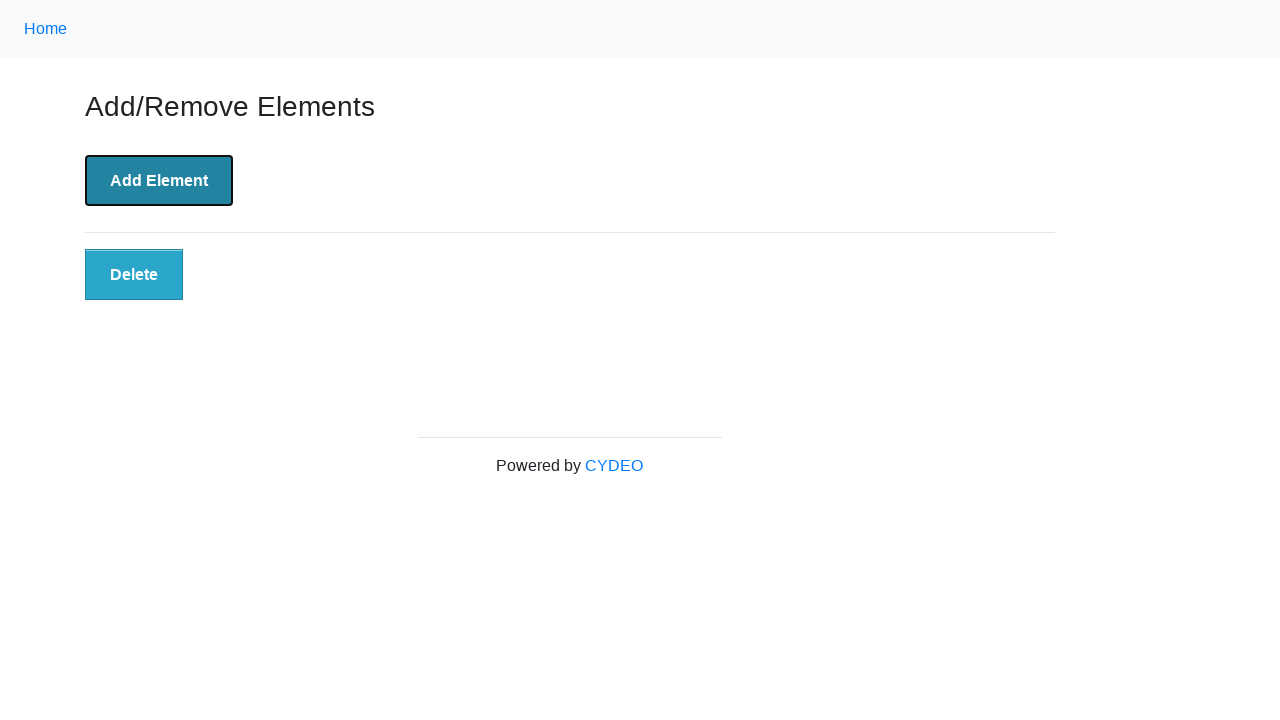

Clicked the Delete button at (134, 275) on xpath=//button[@class='added-manually']
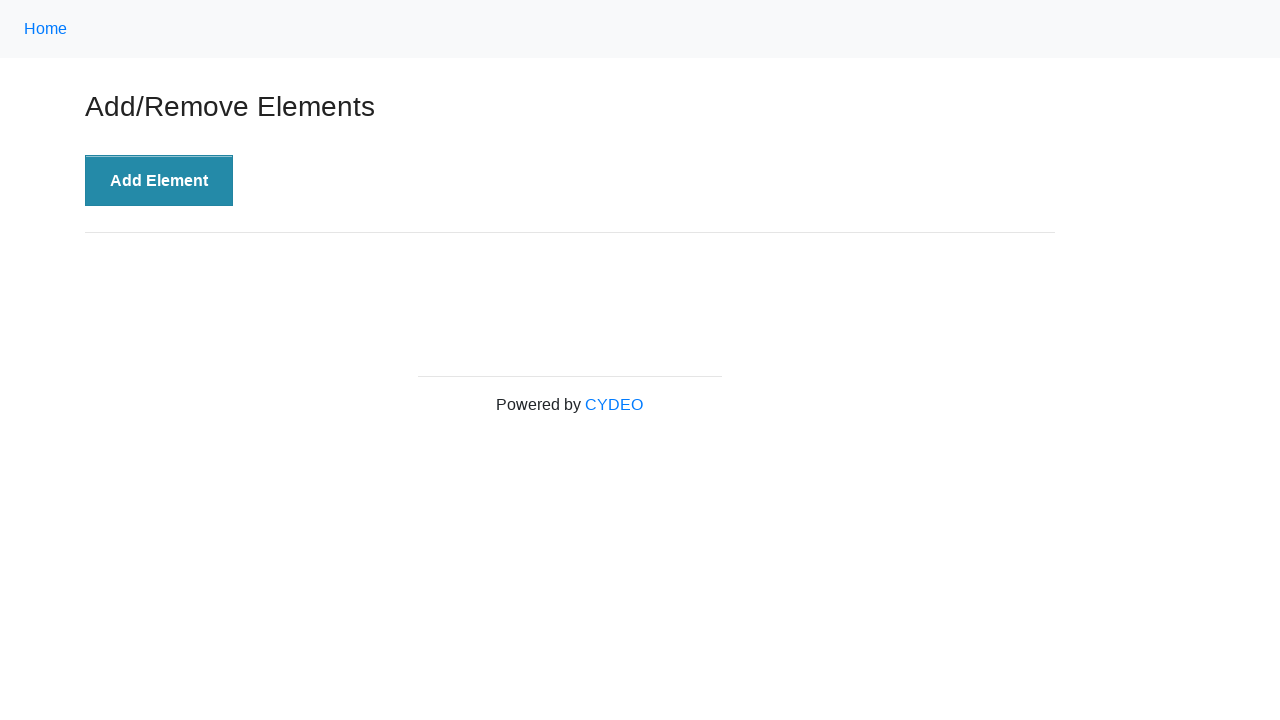

Delete button detached and is no longer displayed
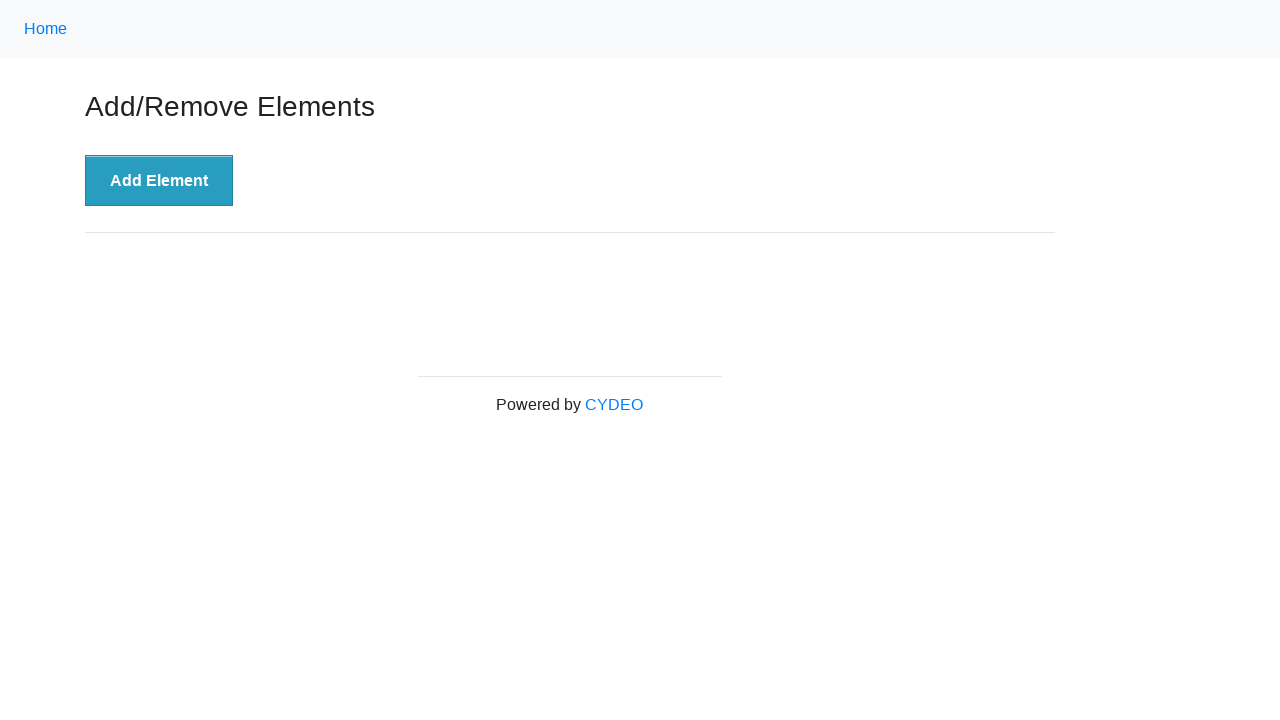

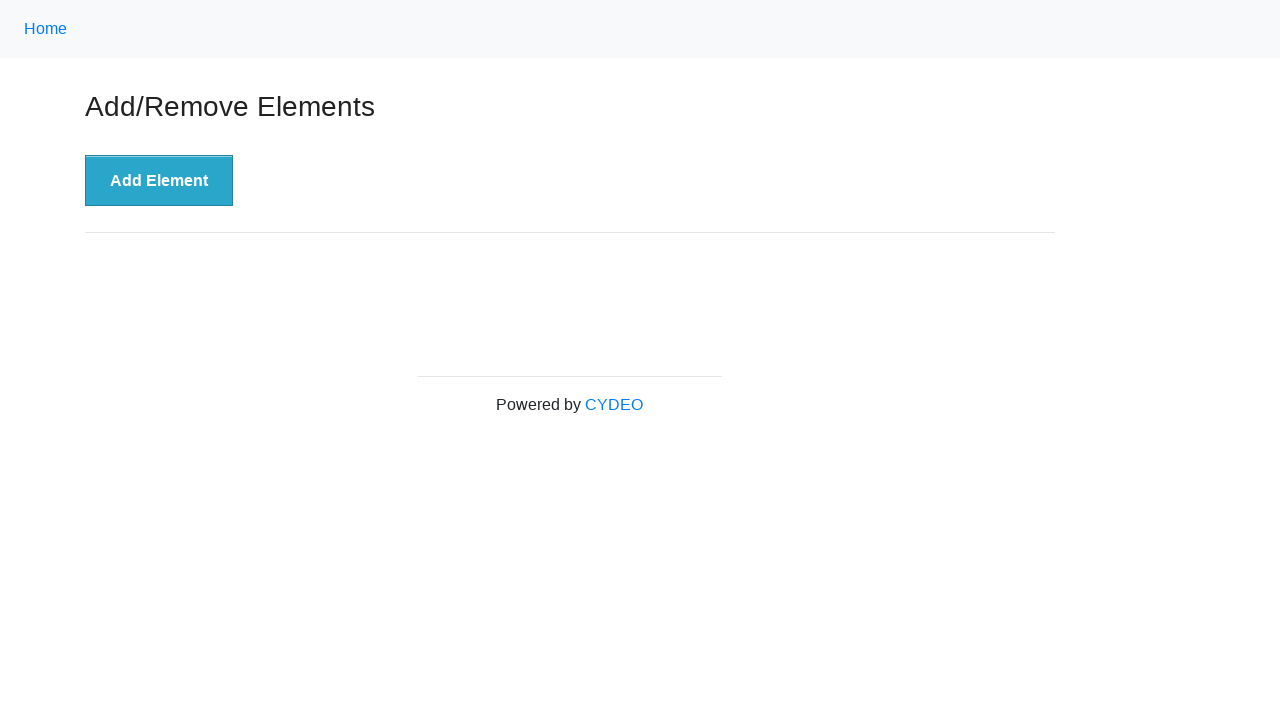